Tests adding a single TODO item to a todo list application by clicking the input field, entering task text, and pressing Enter to save.

Starting URL: https://antondedyaev.github.io/todo_list/

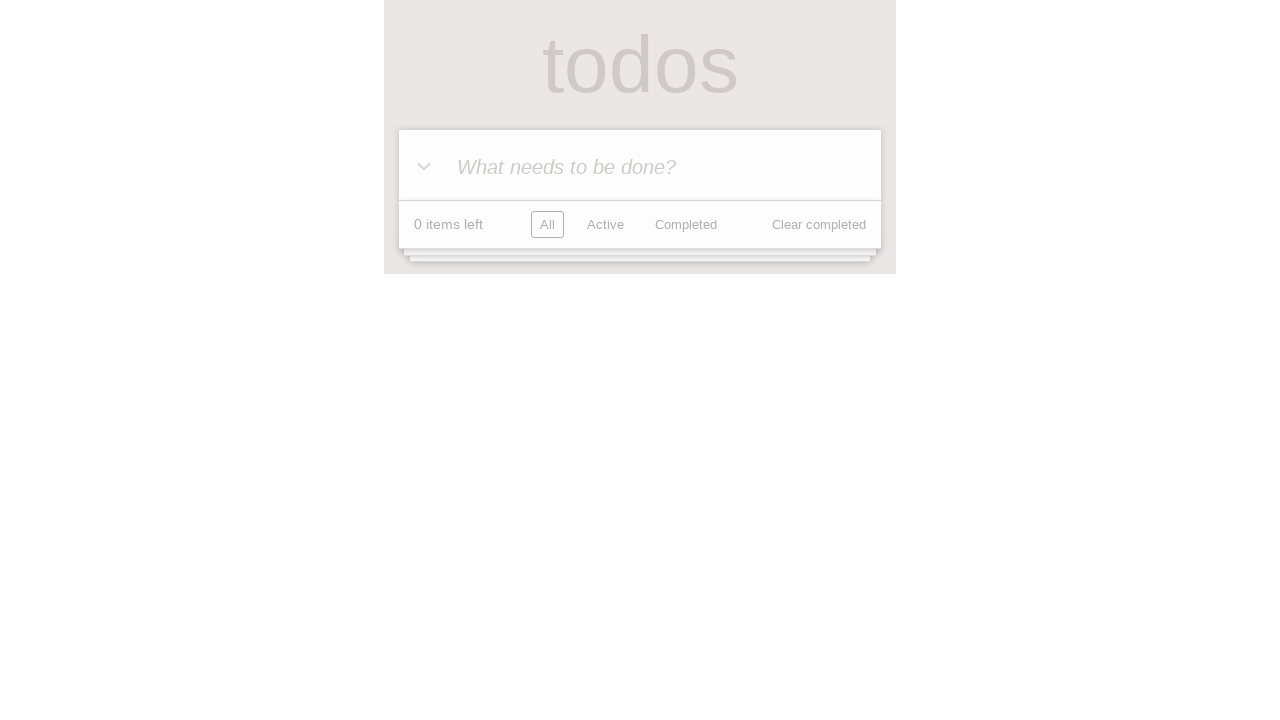

Clicked the TODO input field at (640, 166) on internal:attr=[placeholder="What needs to be done?"i]
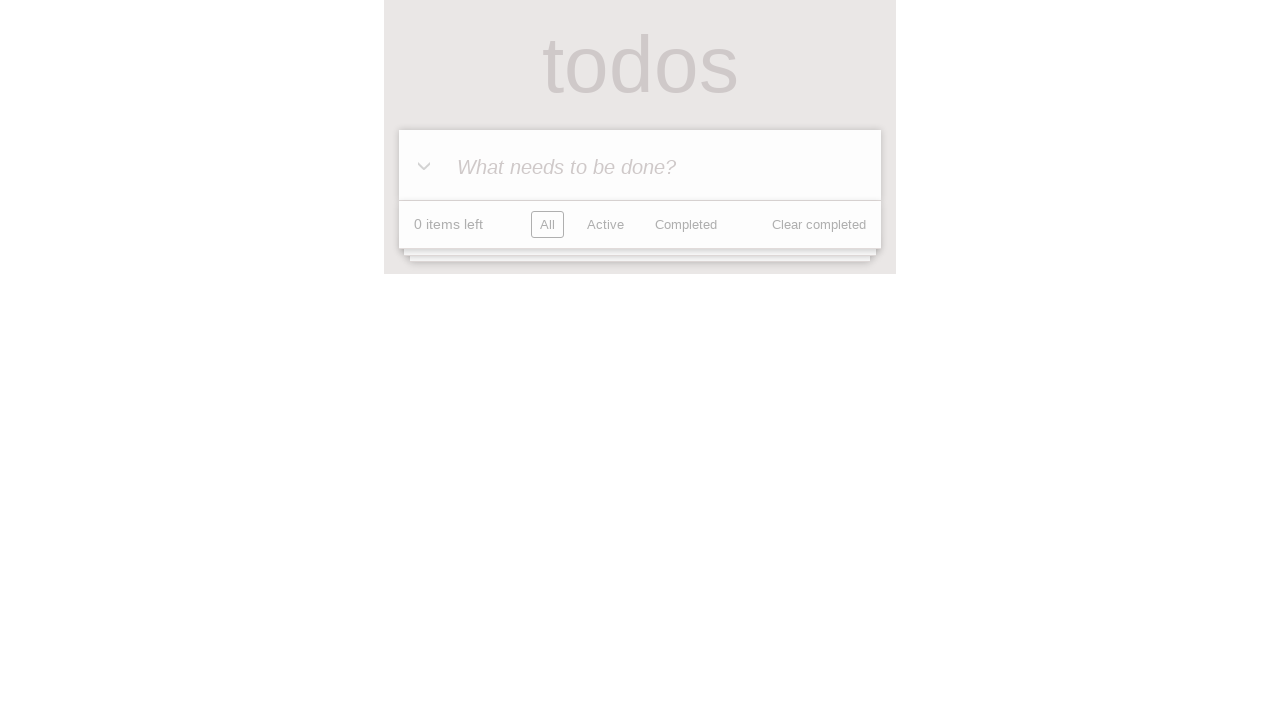

Filled input field with task text: 'TEST 2 - Learn how to automate tests' on internal:attr=[placeholder="What needs to be done?"i]
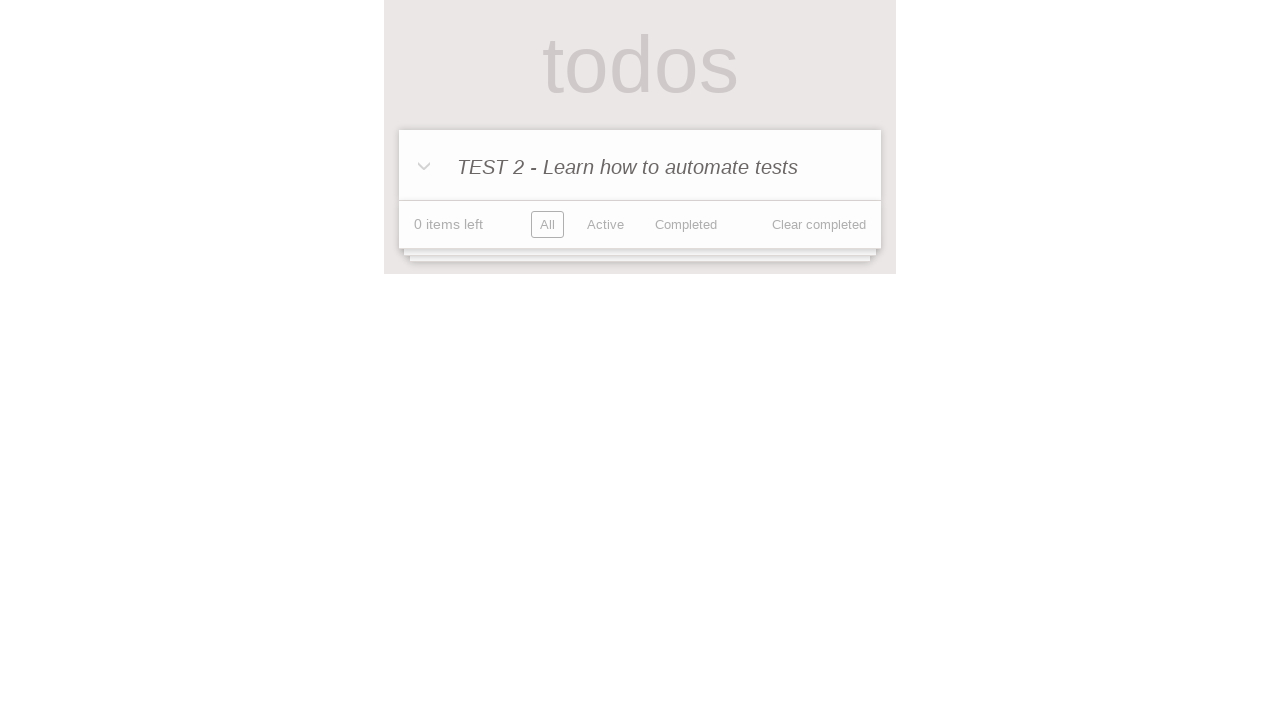

Pressed Enter to save the TODO item
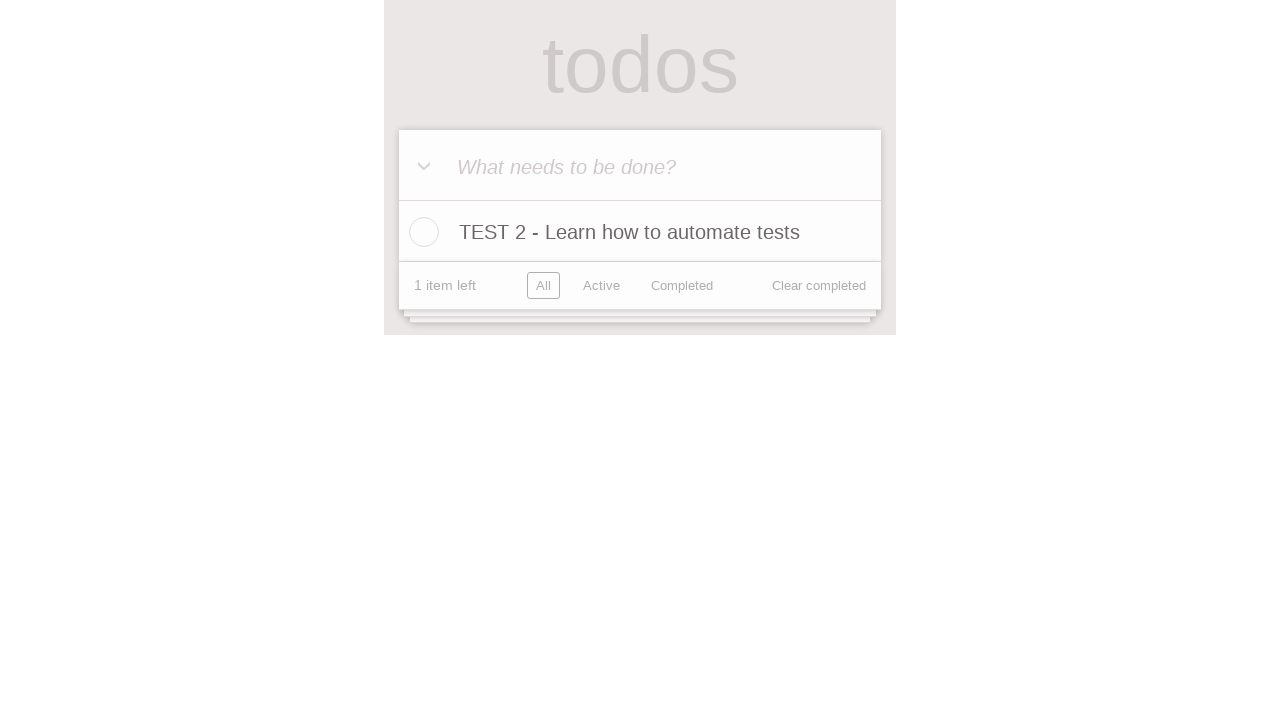

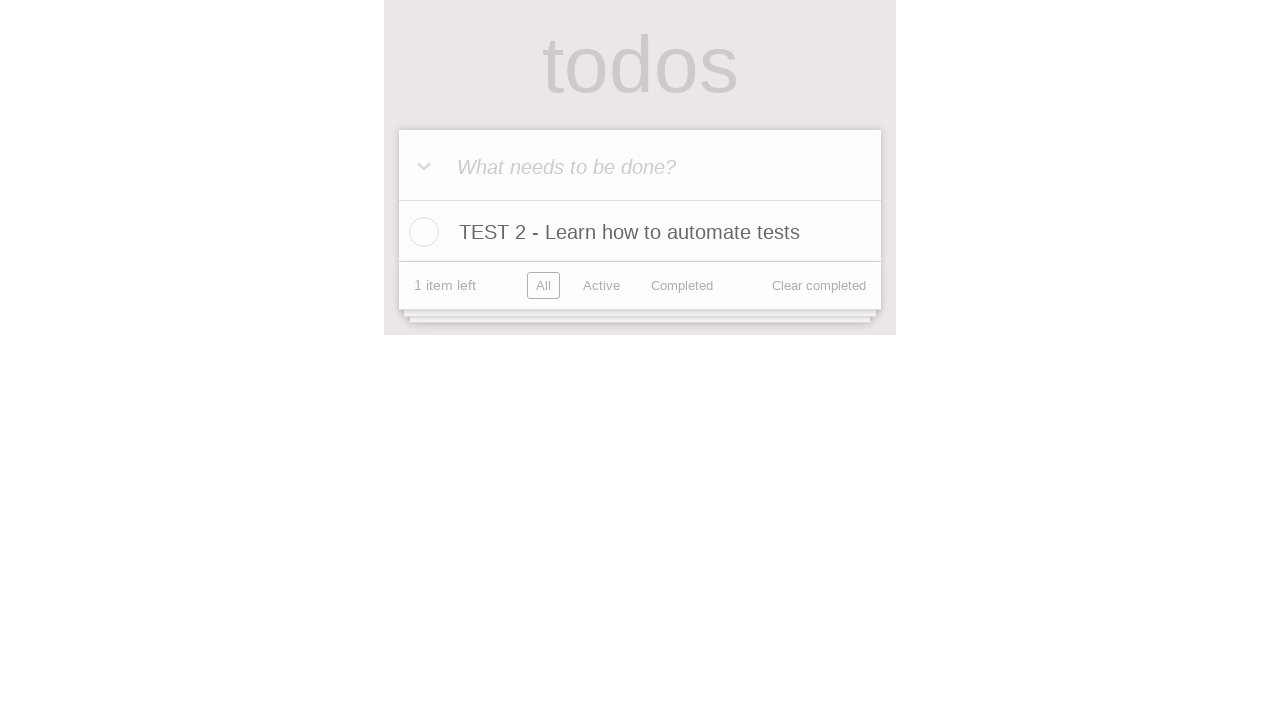